Tests UI element visibility toggling by clicking a hide button to hide a text element, then clicks a confirm button and handles the resulting dialog by accepting it.

Starting URL: https://rahulshettyacademy.com/AutomationPractice/

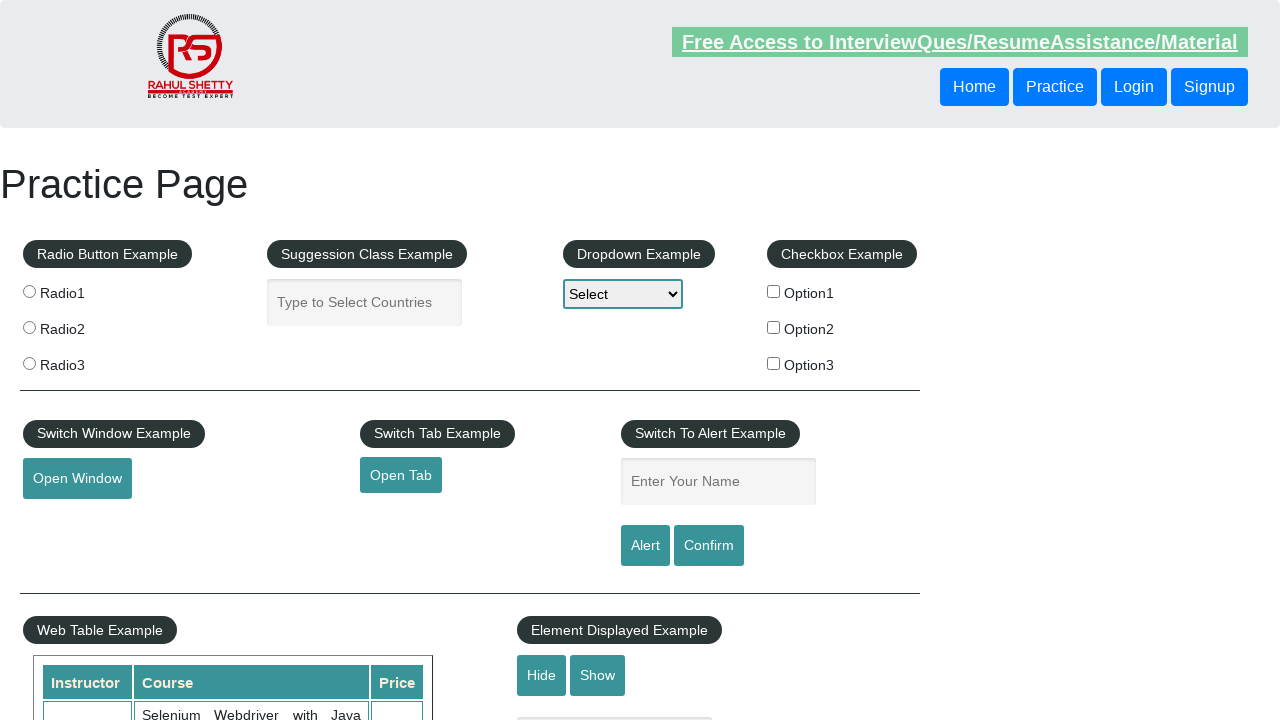

Text element is visible on page load
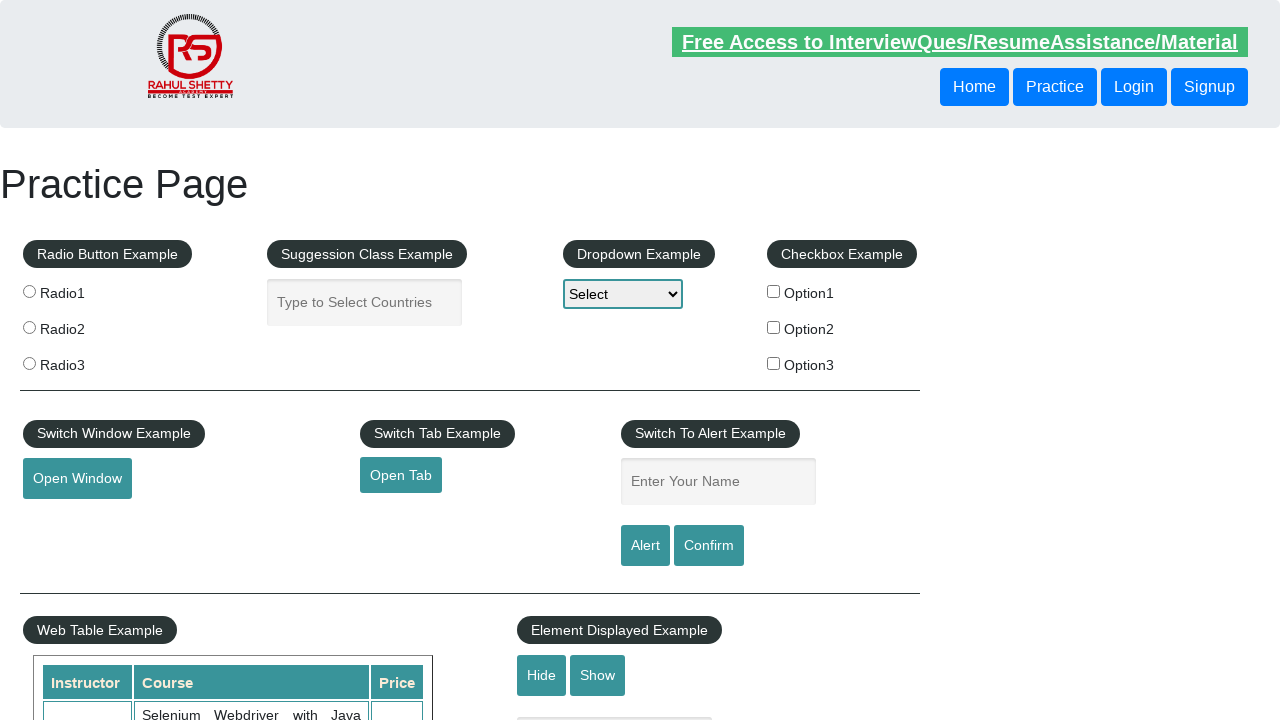

Clicked hide button to hide text element at (542, 675) on #hide-textbox
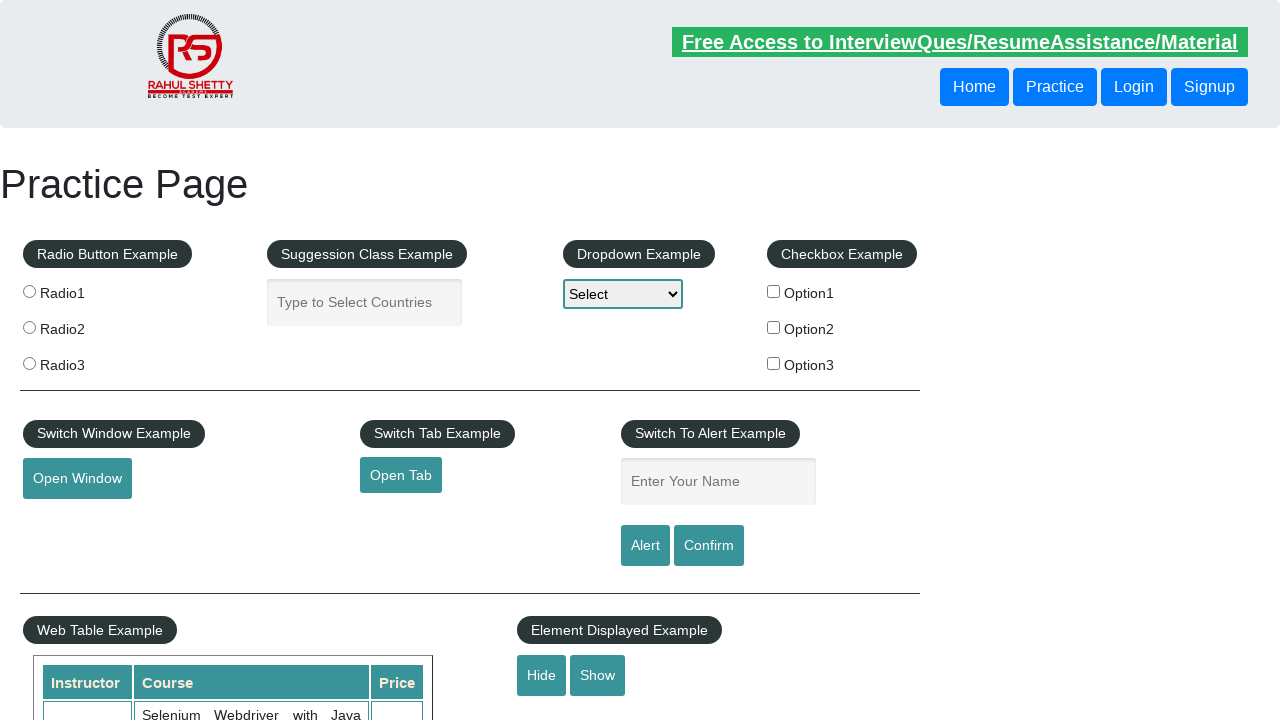

Text element is now hidden
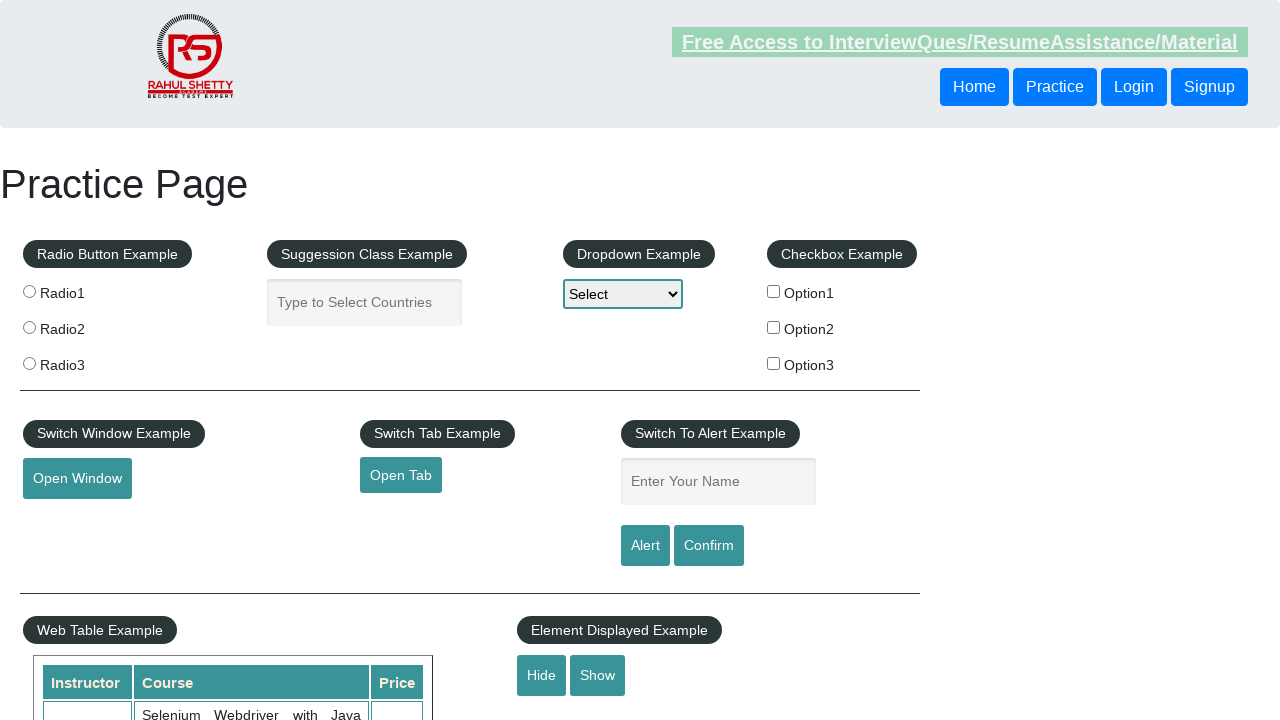

Dialog handler configured to accept dialogs
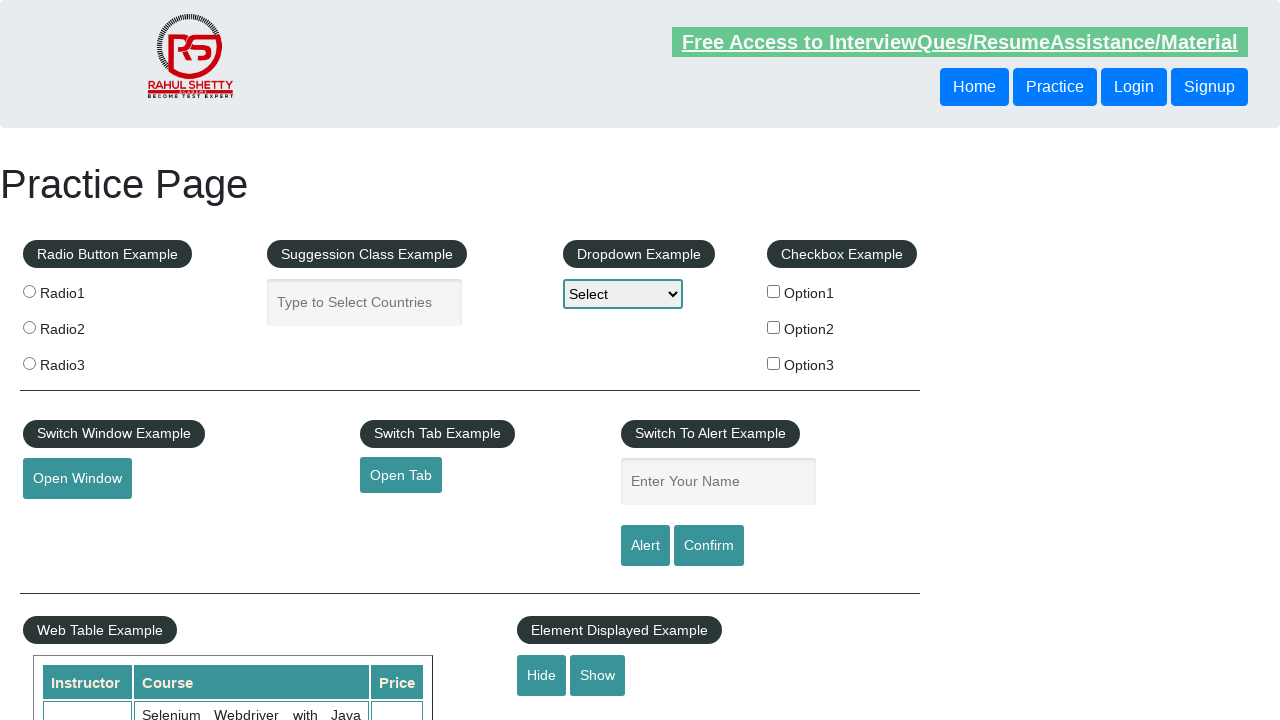

Clicked confirm button to trigger dialog at (709, 546) on #confirmbtn
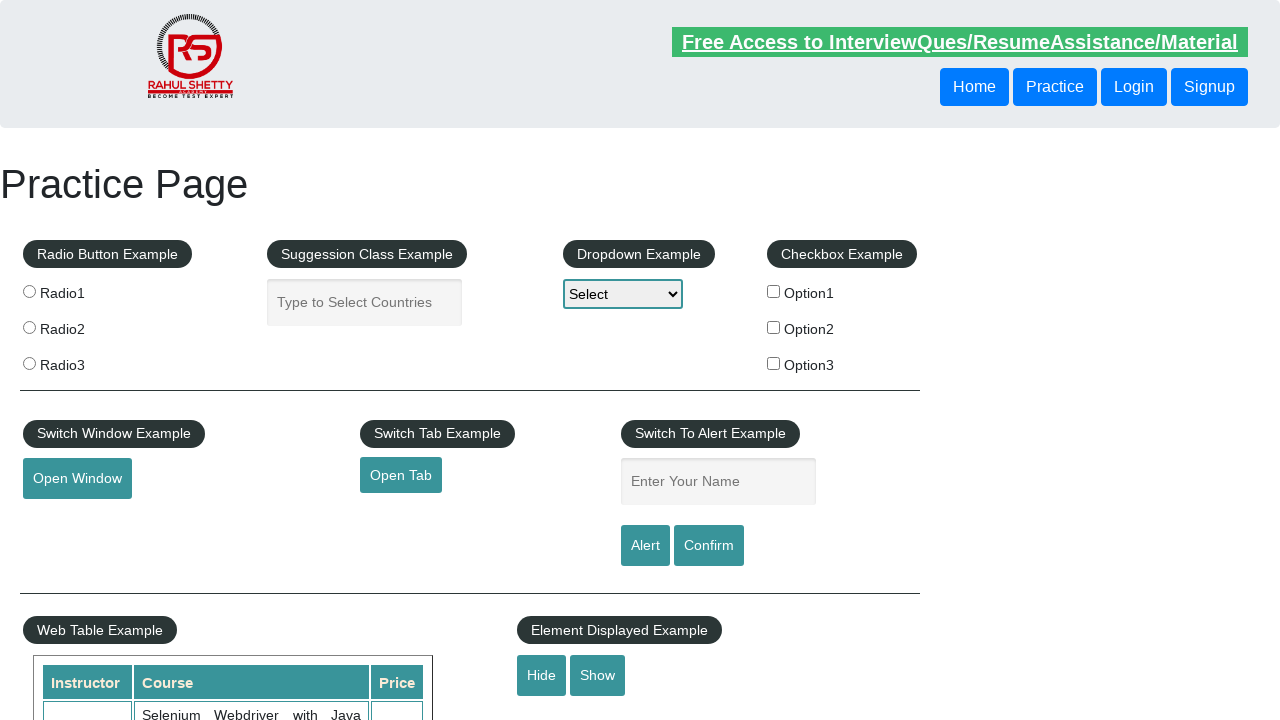

Dialog accepted and wait completed
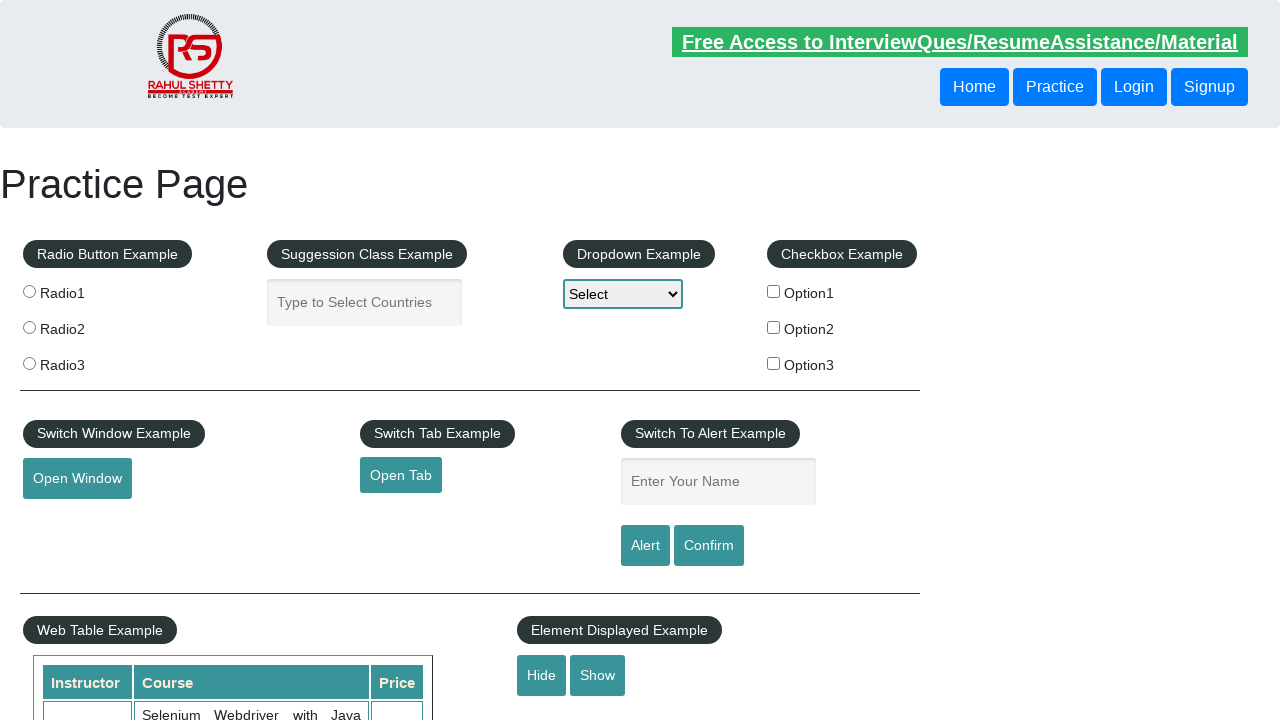

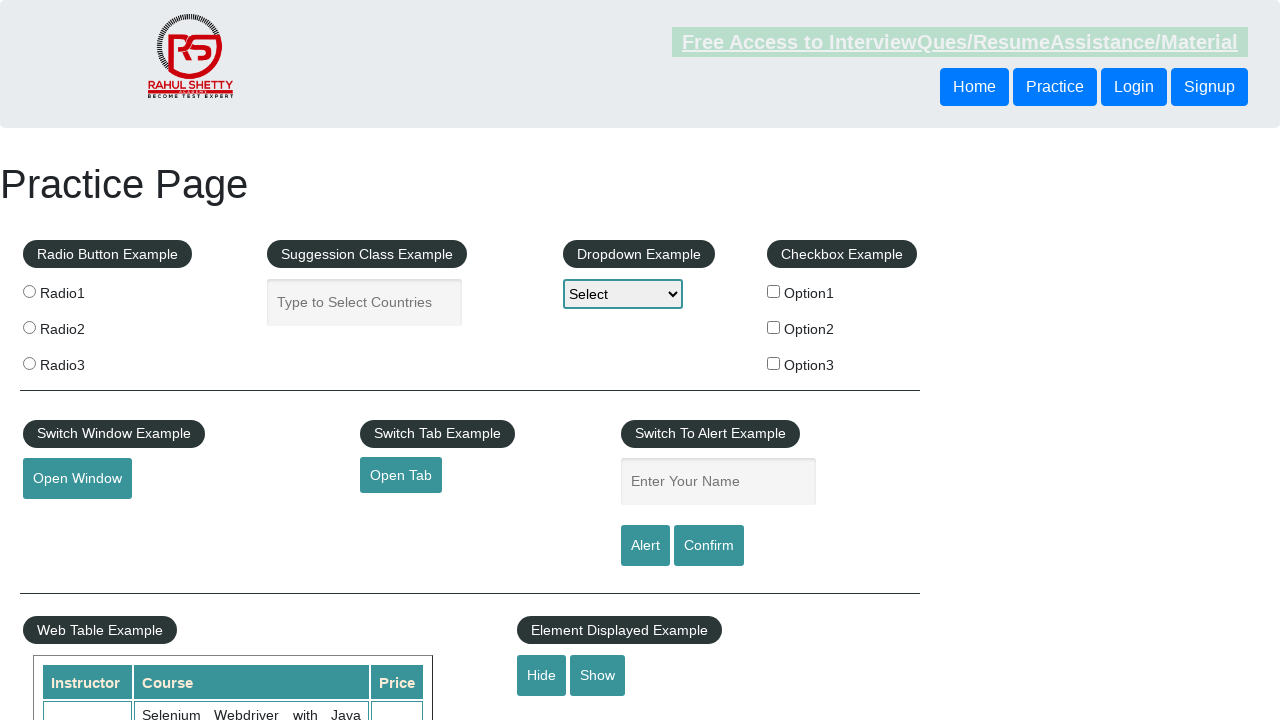